Tests link interactions on a page by finding all links, clicking the first one, navigating back, and verifying link attributes

Starting URL: http://www.leafground.com/pages/Link.html

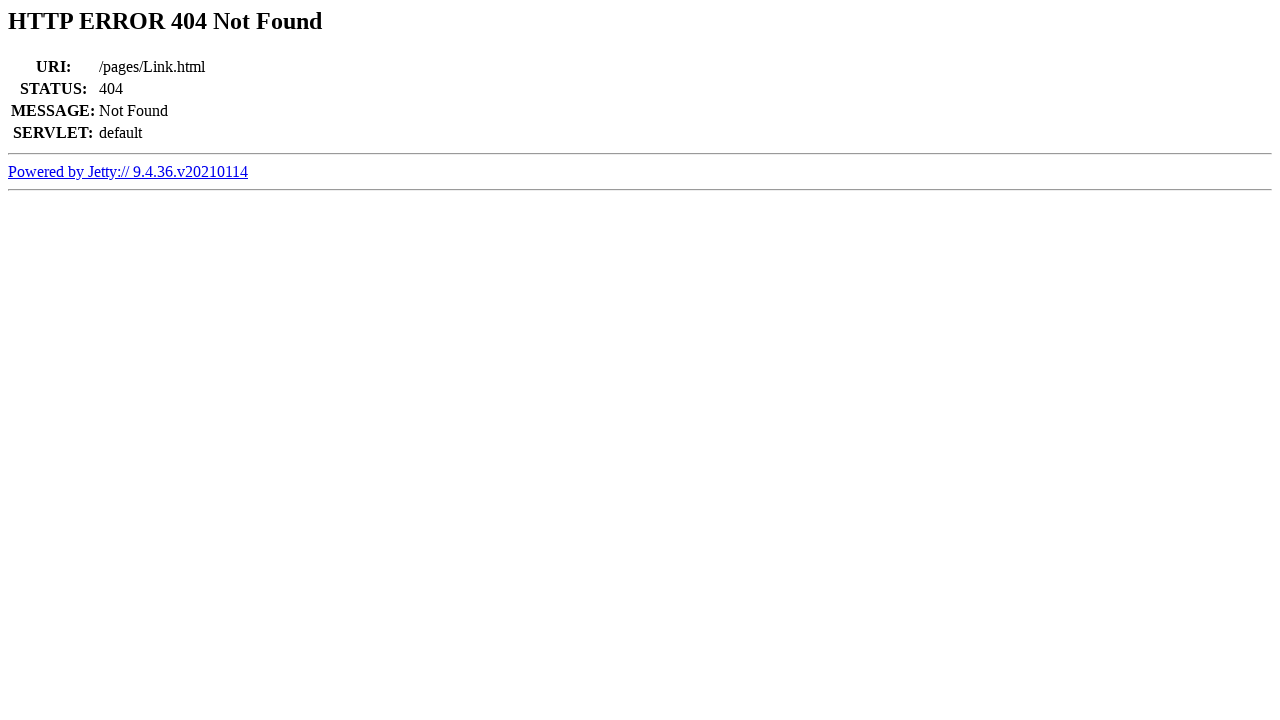

Navigated to Link page at http://www.leafground.com/pages/Link.html
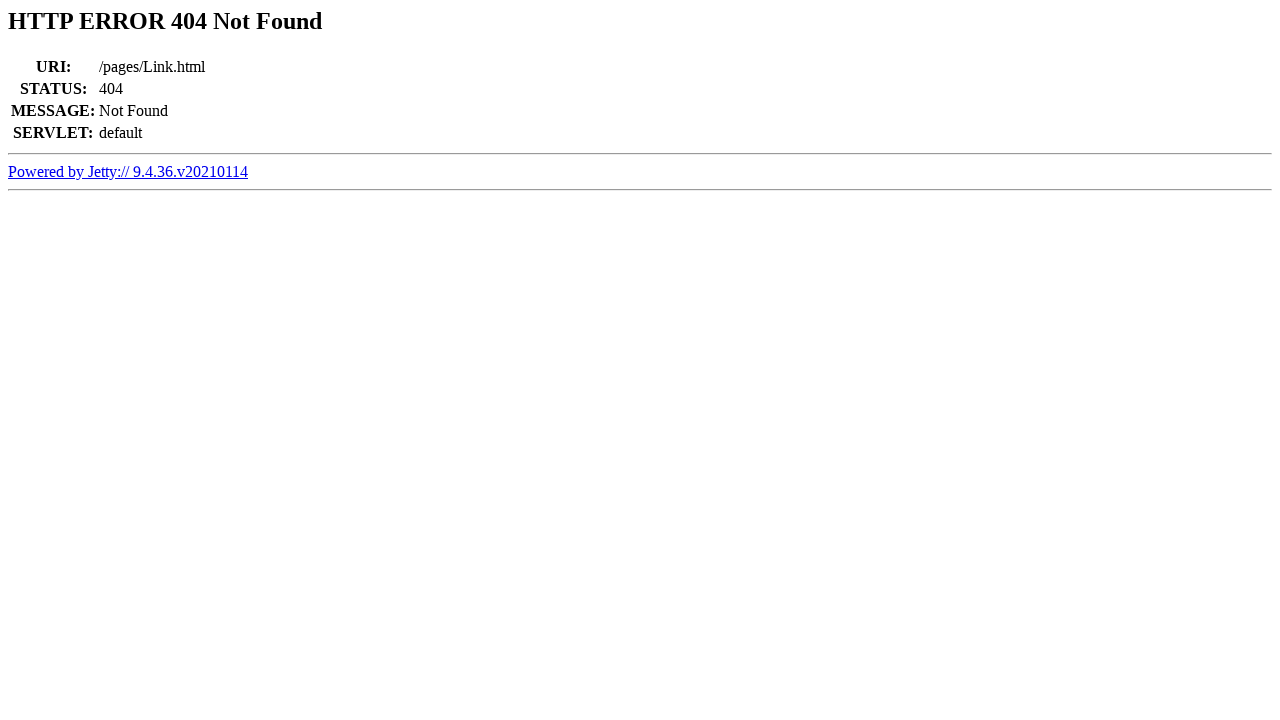

Retrieved all links on the page
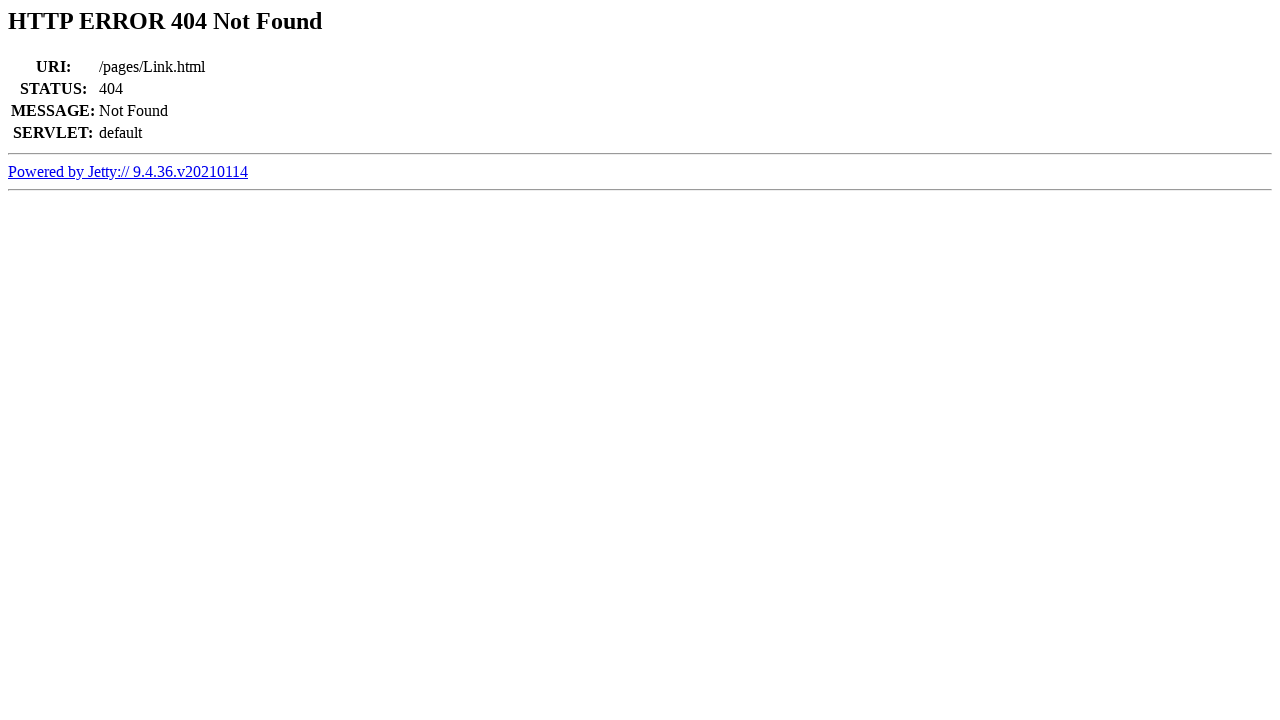

Clicked on the first link at (128, 171) on a >> nth=0
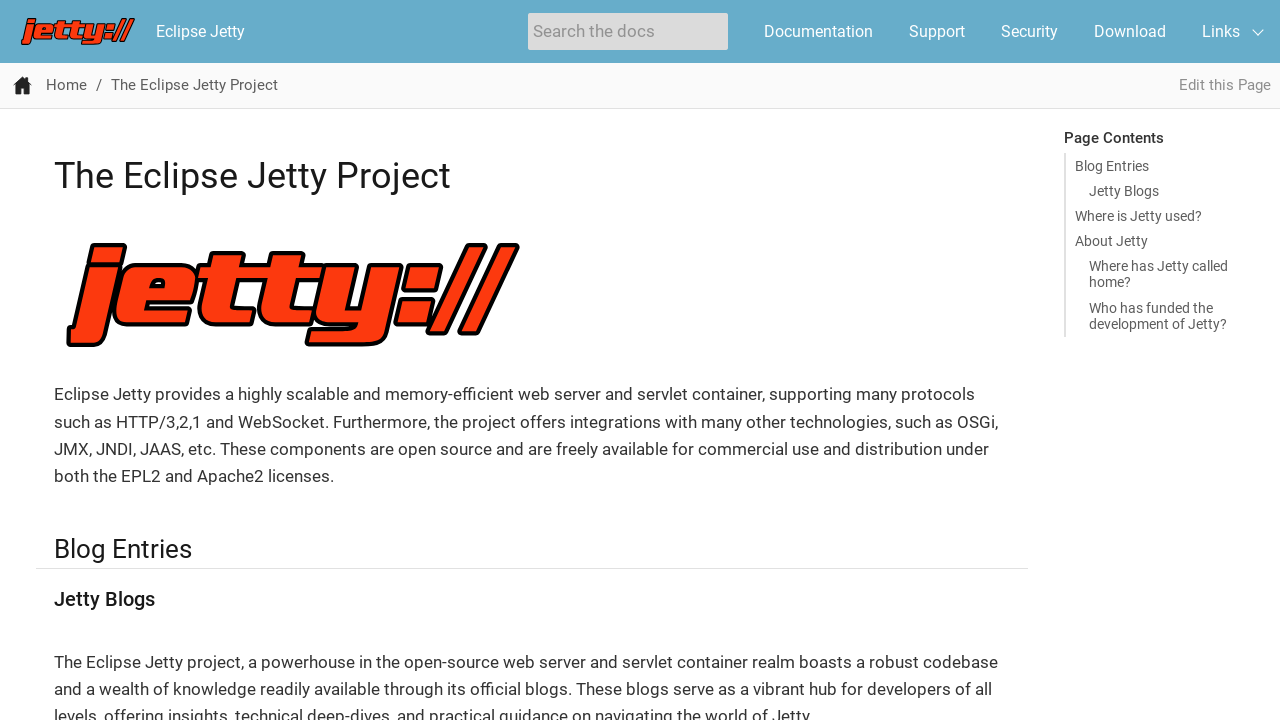

Navigated back to the original page
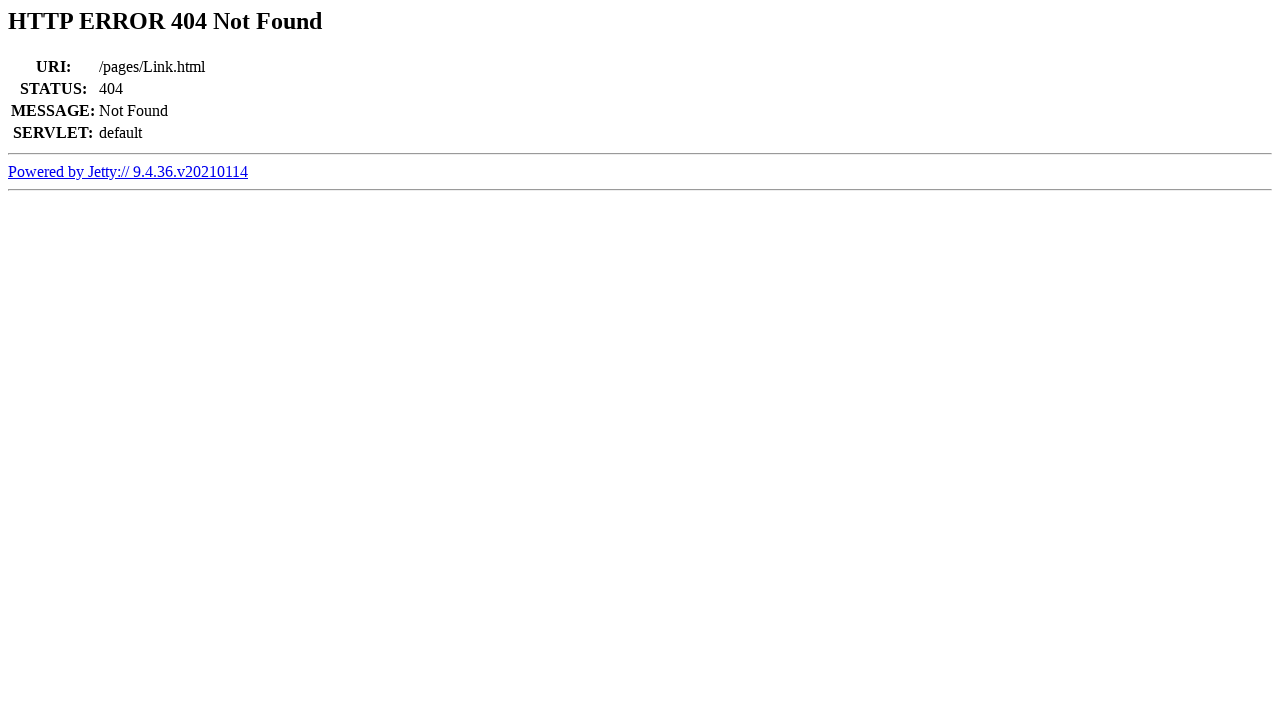

Retrieved all links after navigating back
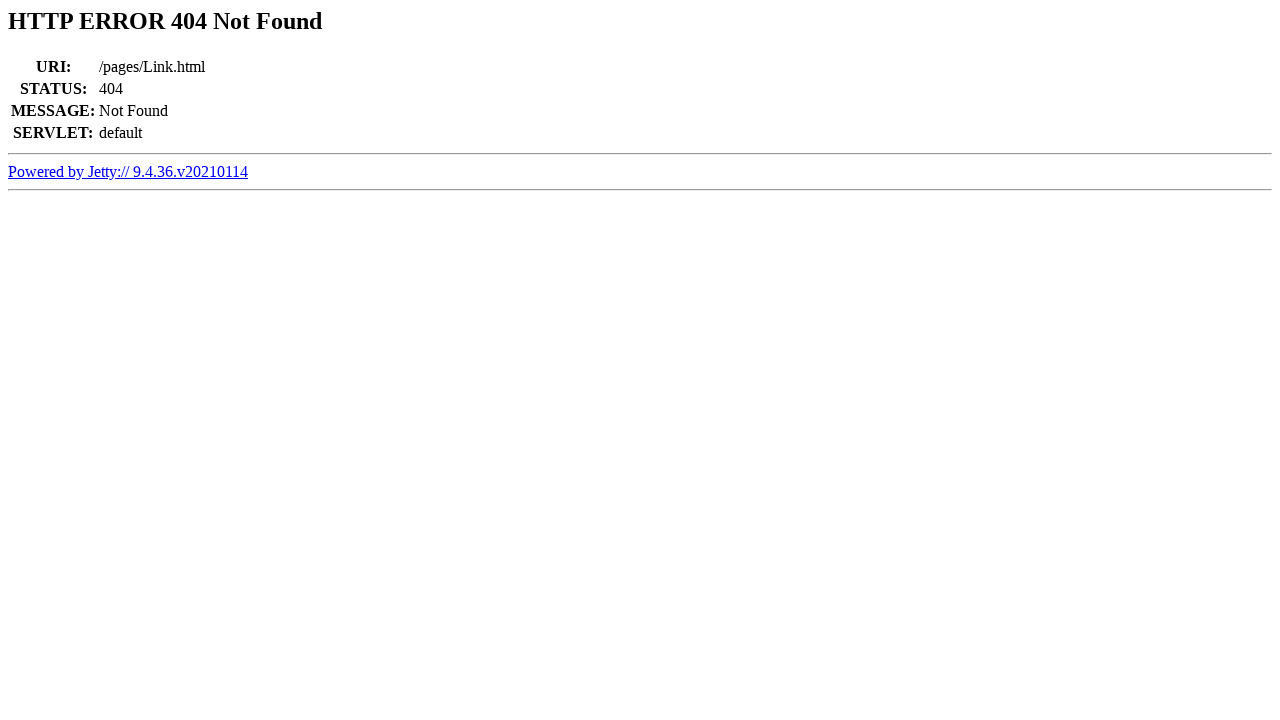

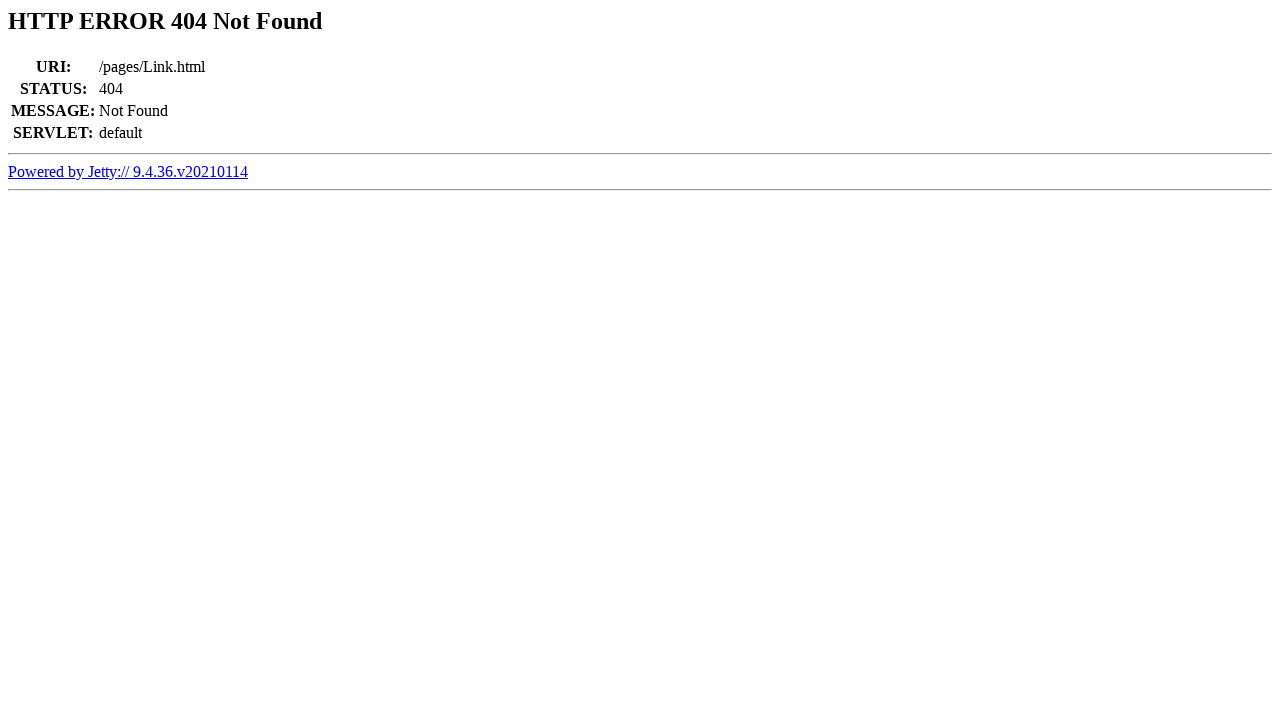